Tests USPS navigation menu by counting the tabs and clicking through each navigation menu item

Starting URL: https://www.usps.com

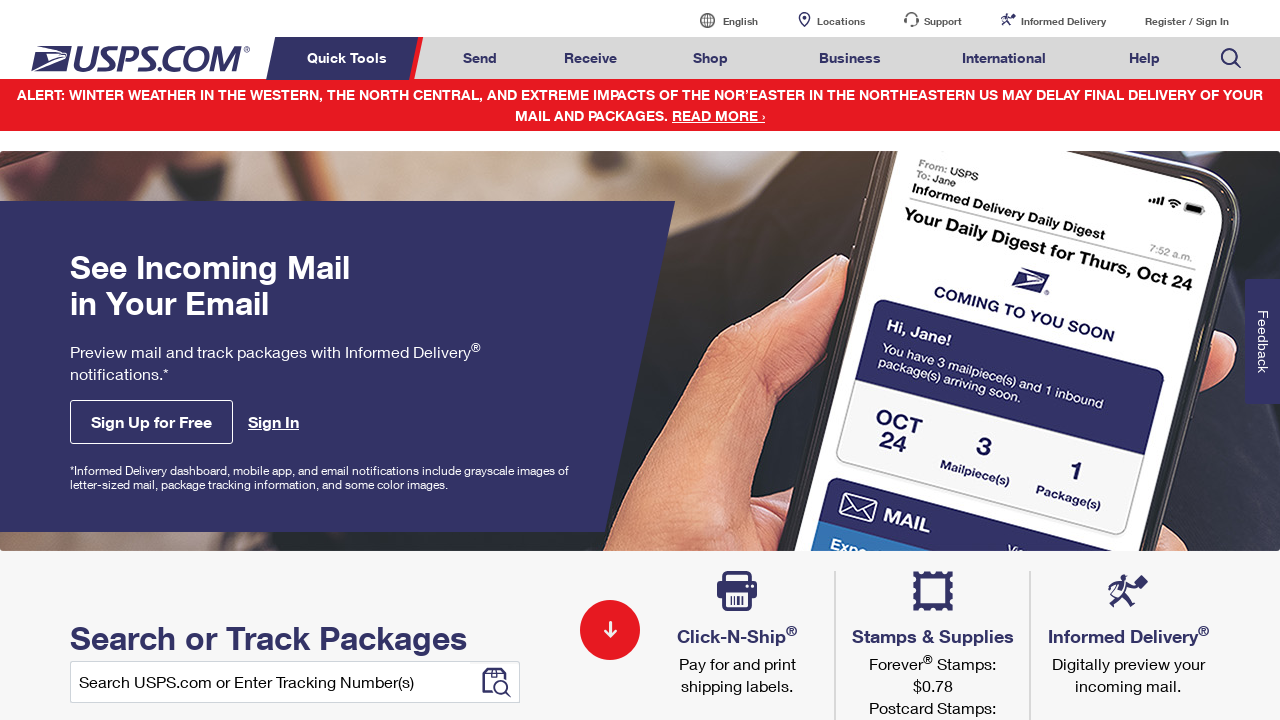

Waited for USPS navigation menu tabs to load
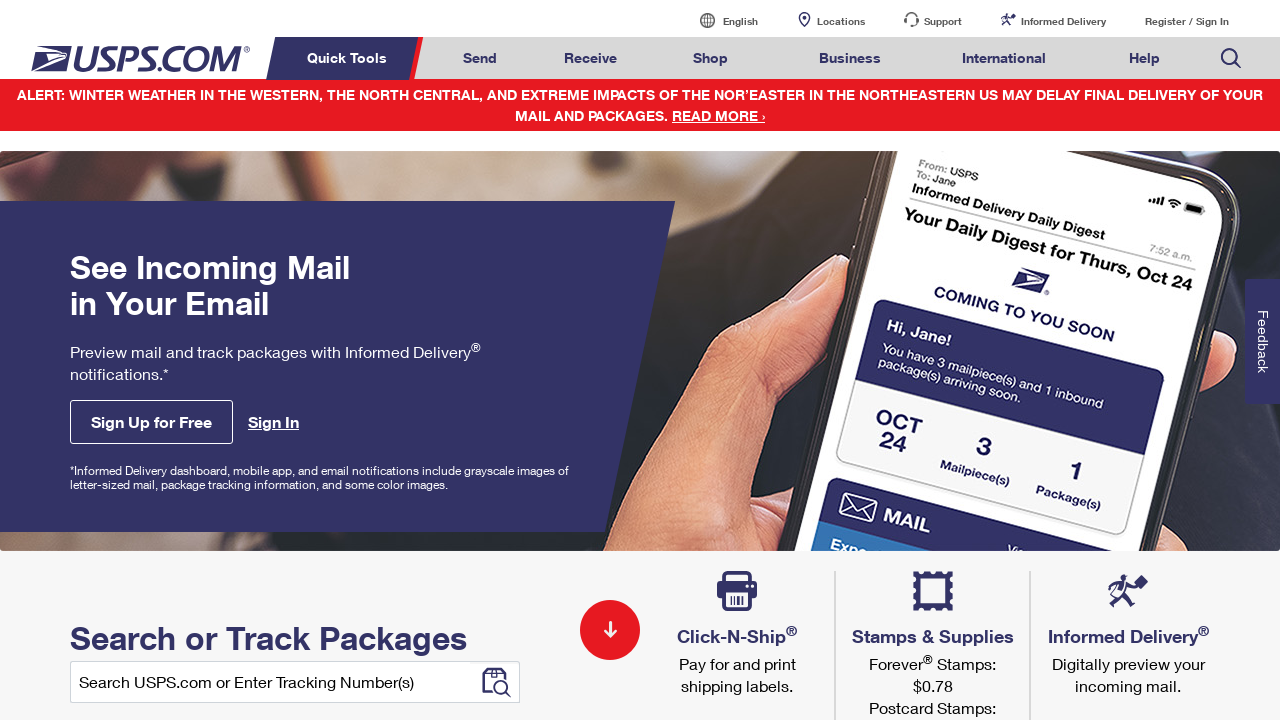

Retrieved all navigation tabs - count: 8
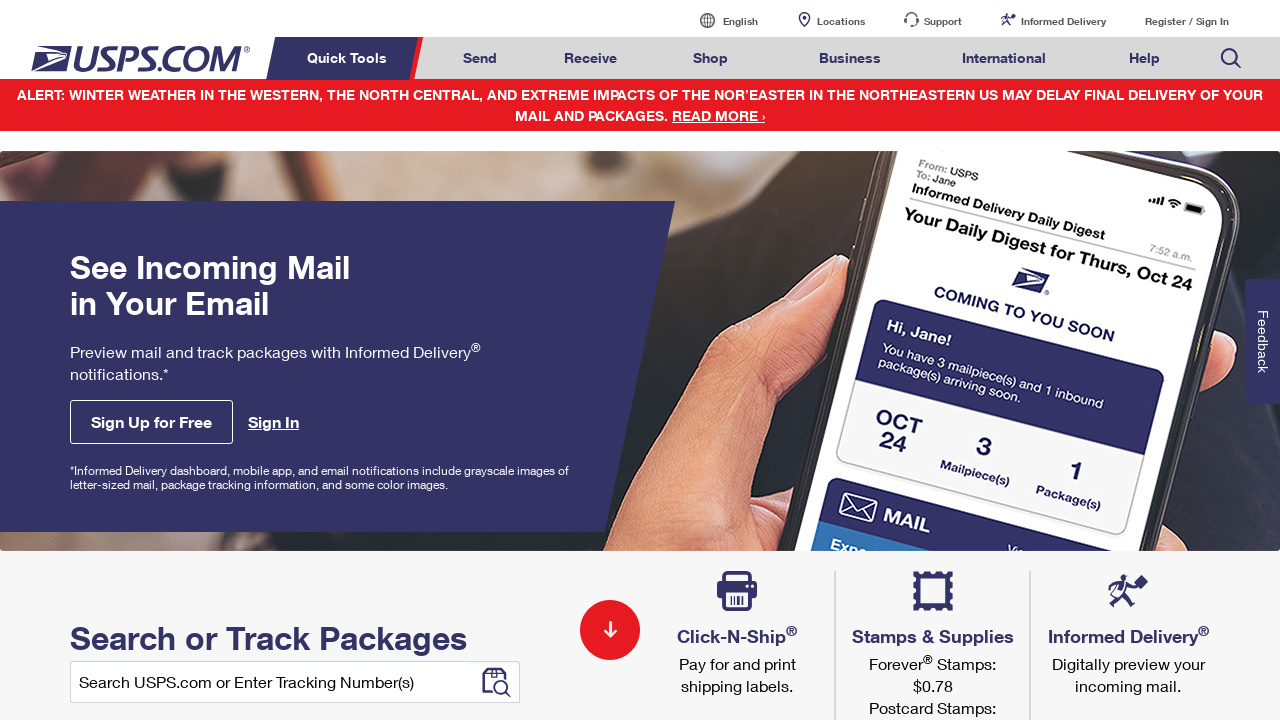

Navigated to USPS homepage for tab 1
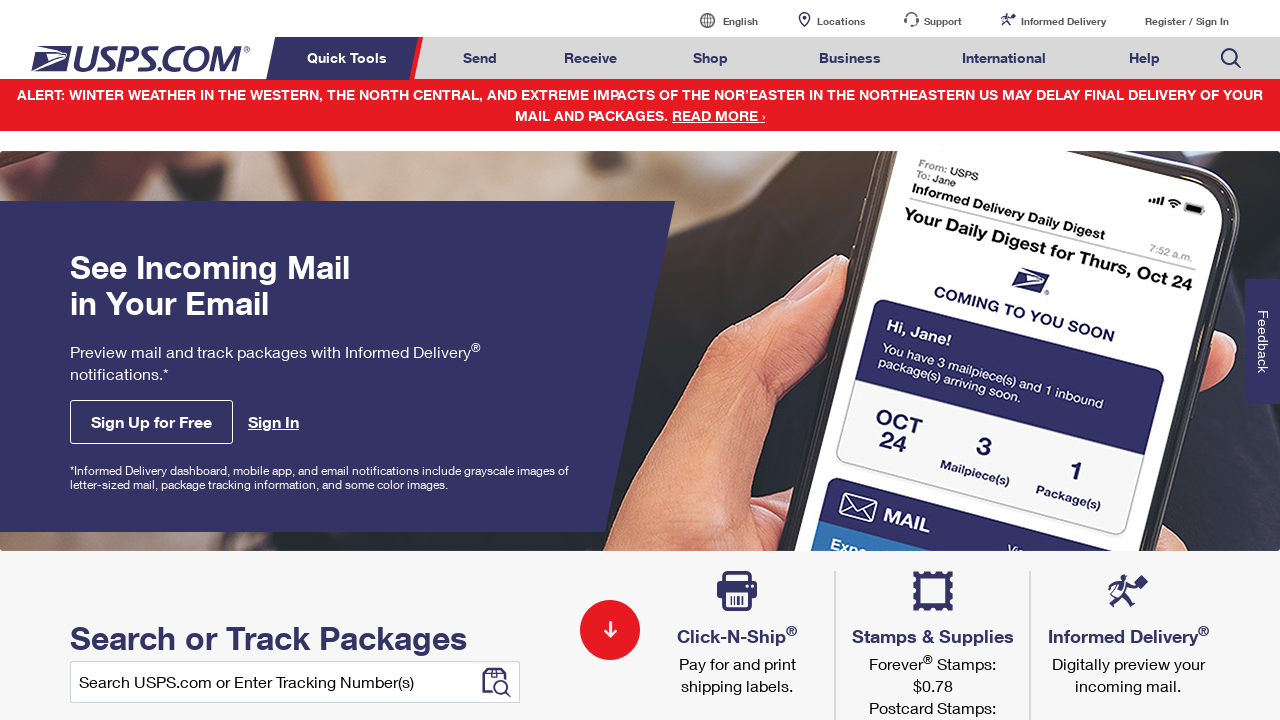

Waited for navigation tabs to reload
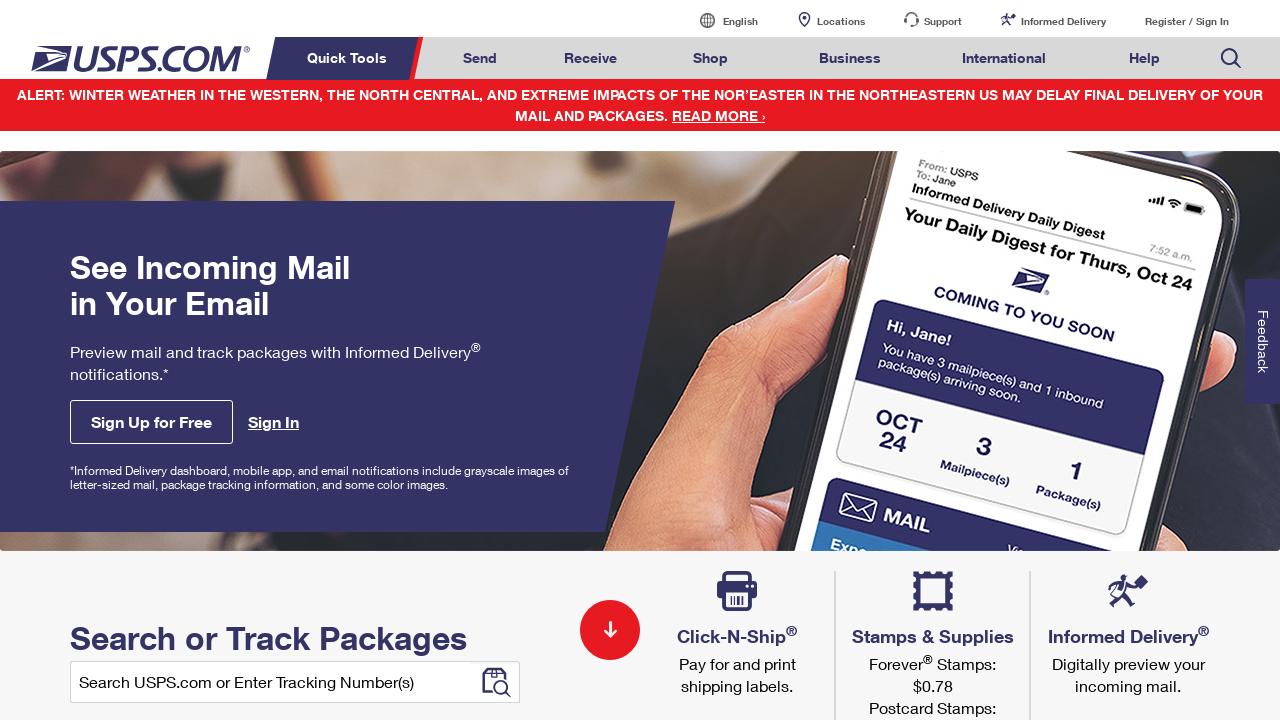

Re-retrieved navigation tabs after reload
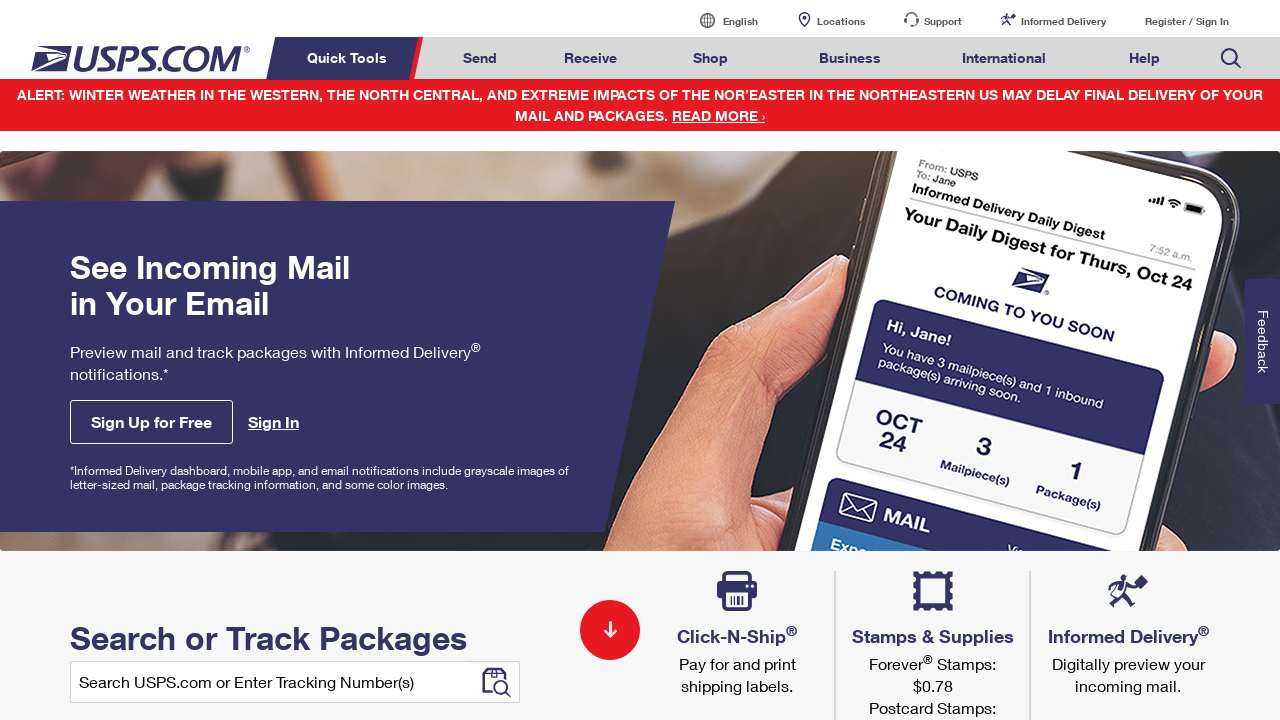

Clicked on navigation tab 1 at (350, 58) on li[class*='menuheader'] >> nth=0
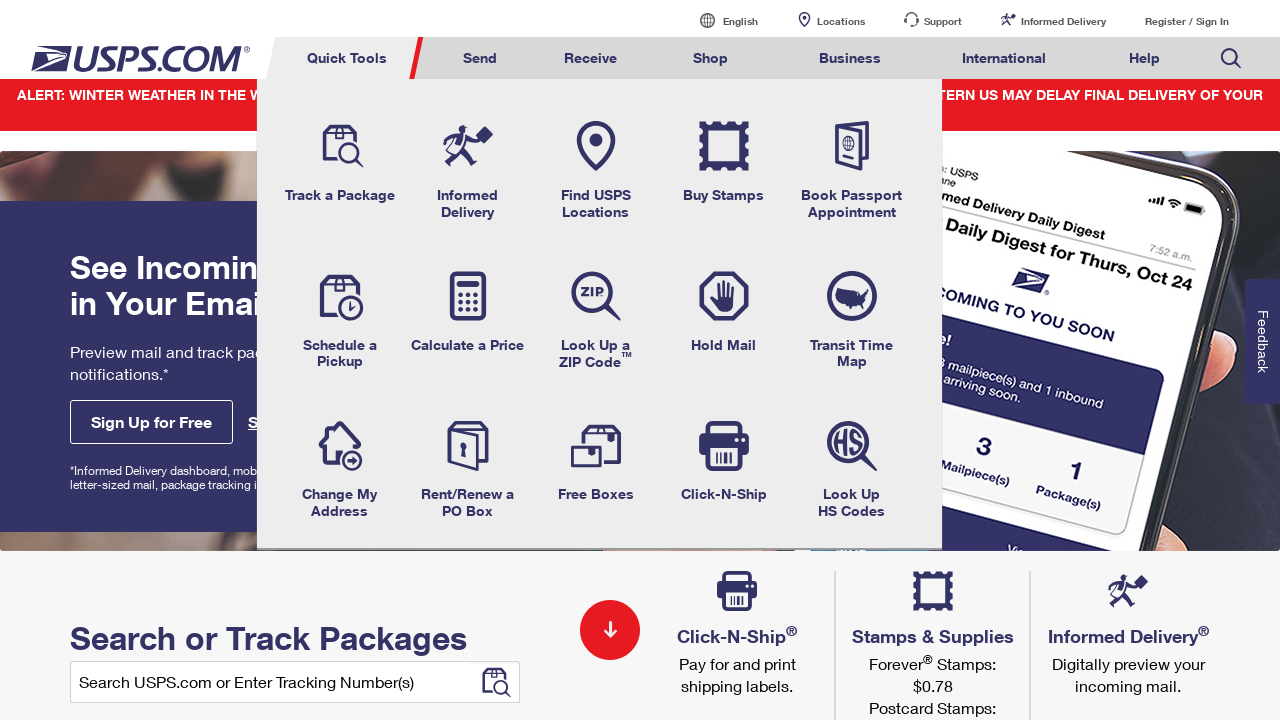

Navigated to USPS homepage for tab 2
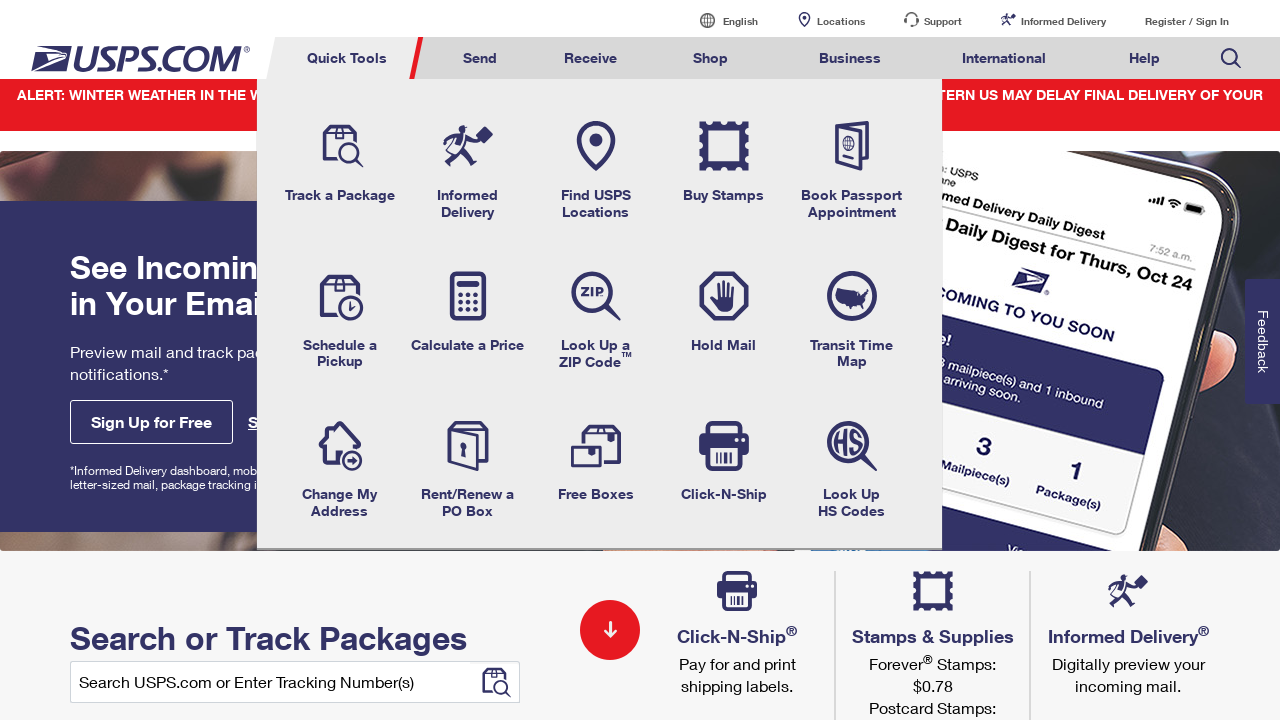

Waited for navigation tabs to reload
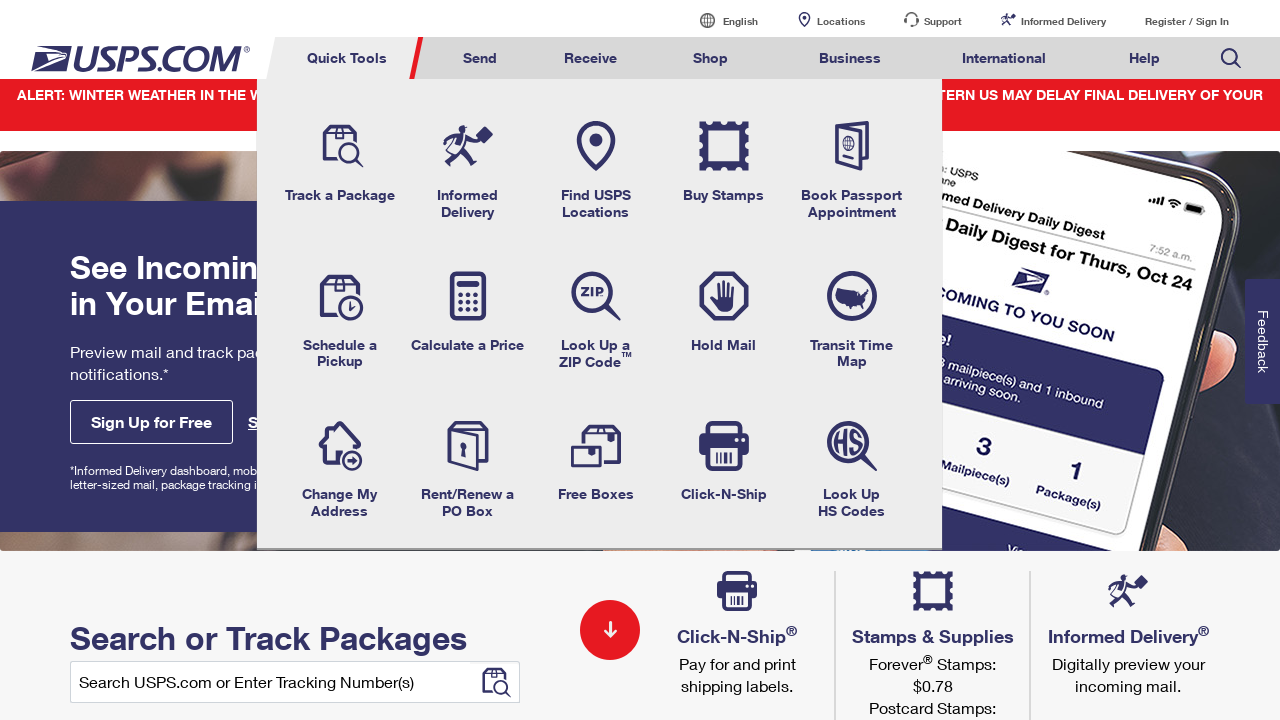

Re-retrieved navigation tabs after reload
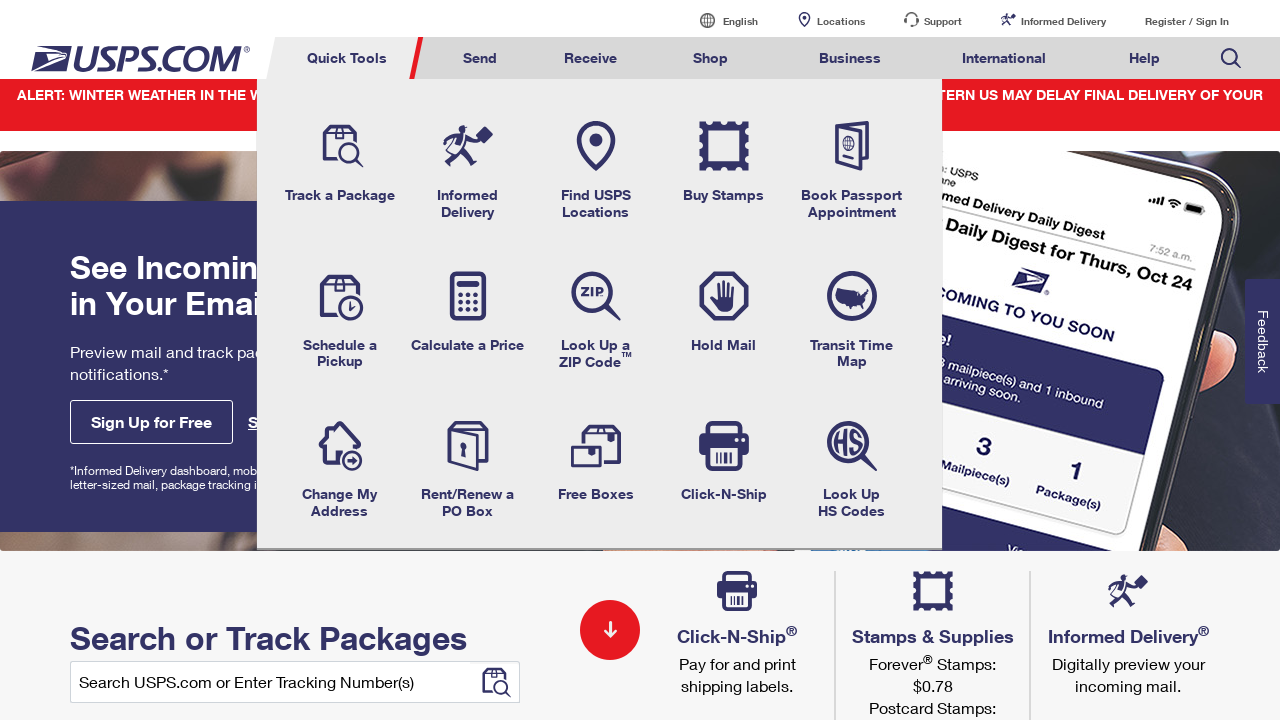

Clicked on navigation tab 2 at (480, 58) on li[class*='menuheader'] >> nth=1
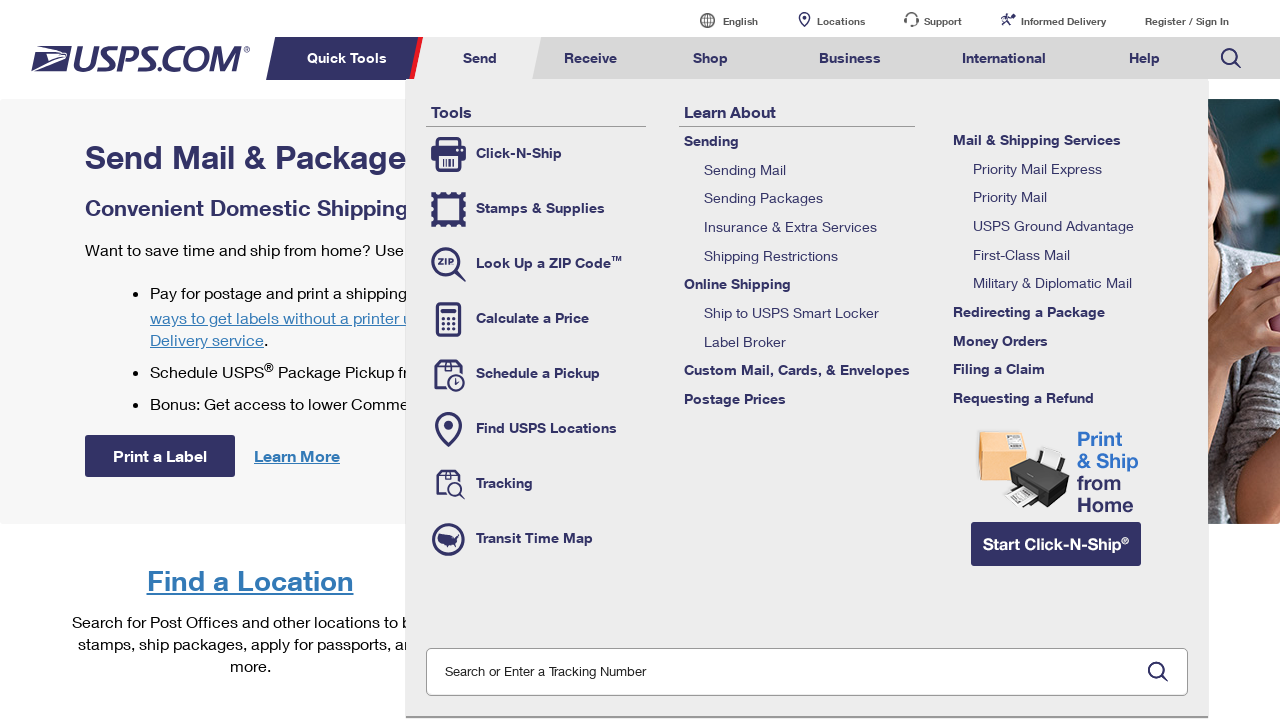

Navigated to USPS homepage for tab 3
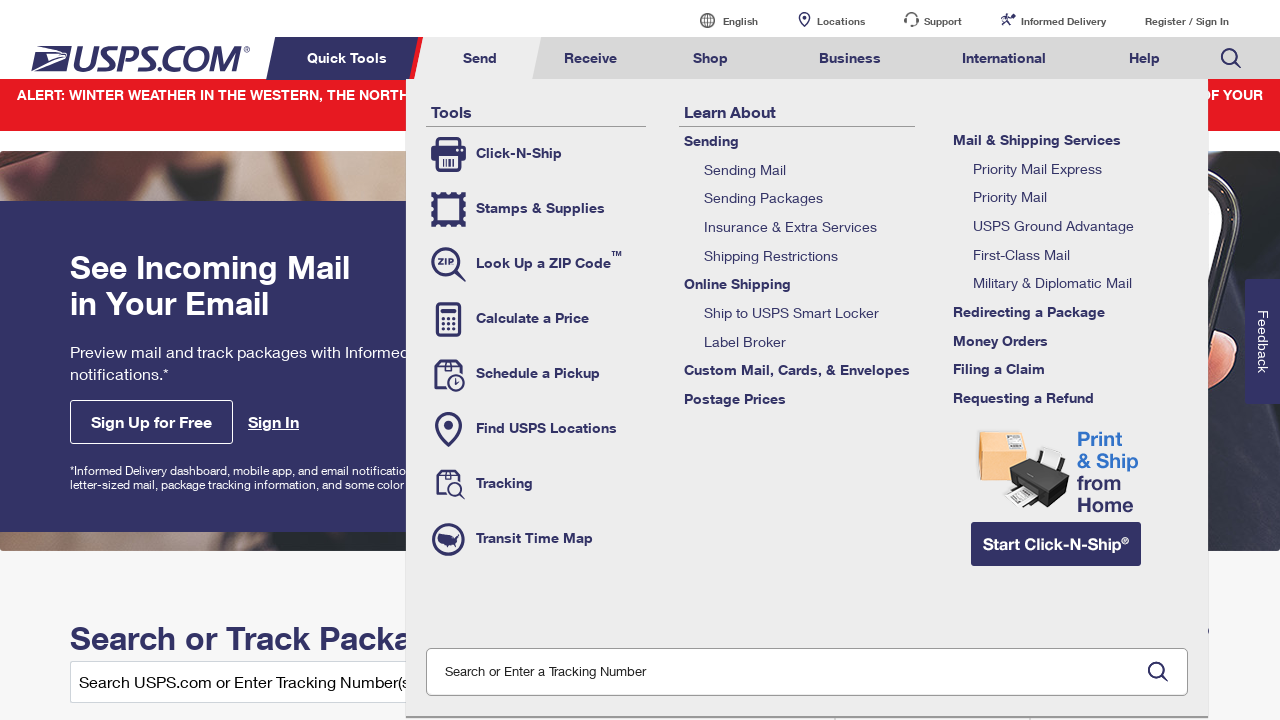

Waited for navigation tabs to reload
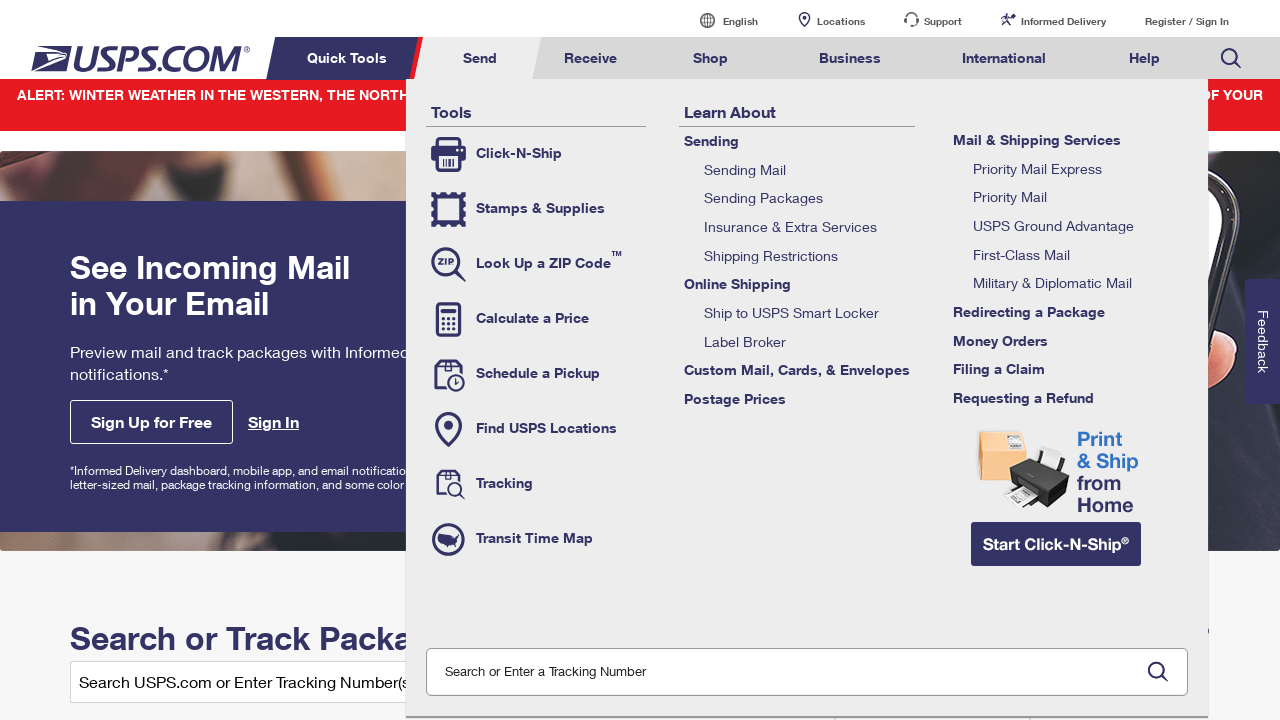

Re-retrieved navigation tabs after reload
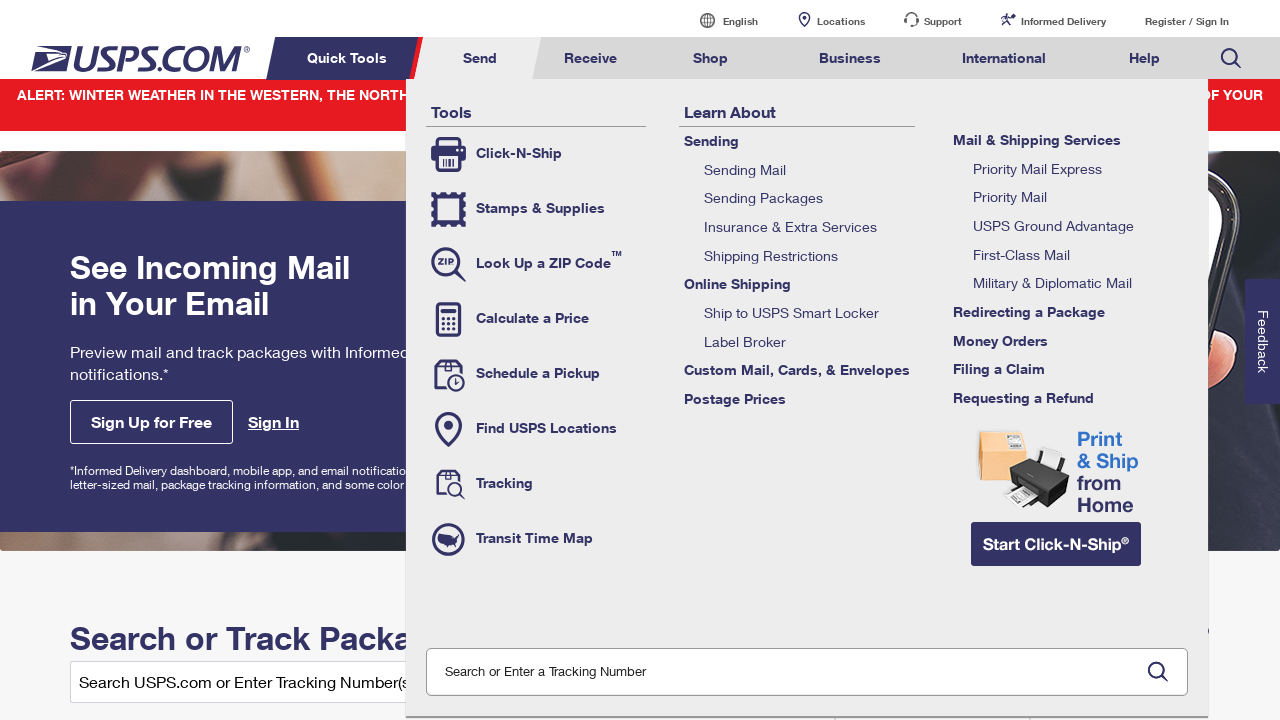

Clicked on navigation tab 3 at (590, 58) on li[class*='menuheader'] >> nth=2
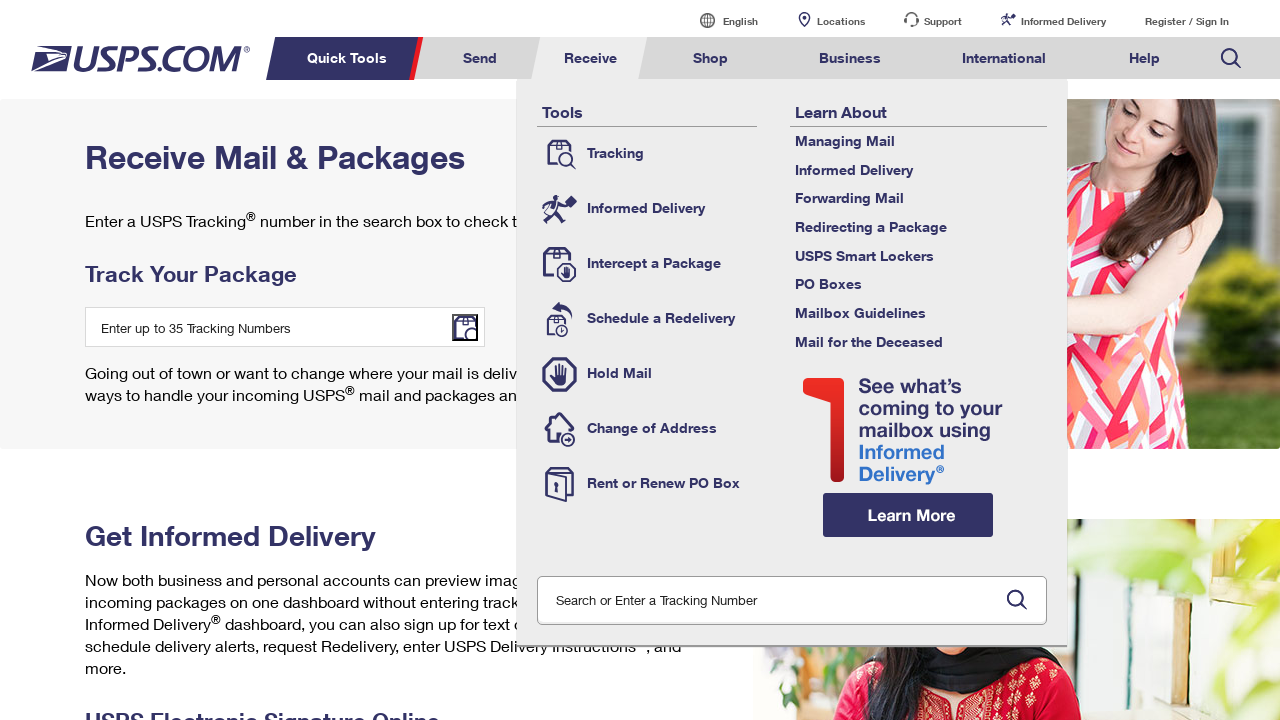

Navigated to USPS homepage for tab 4
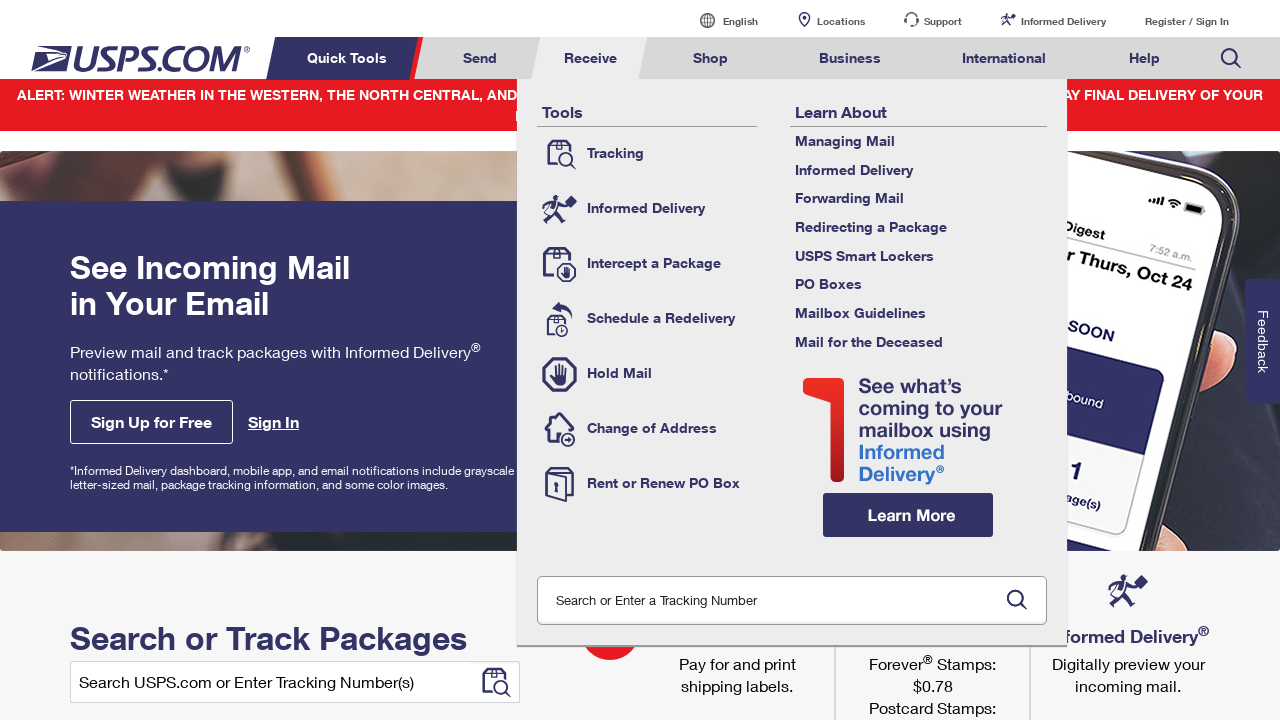

Waited for navigation tabs to reload
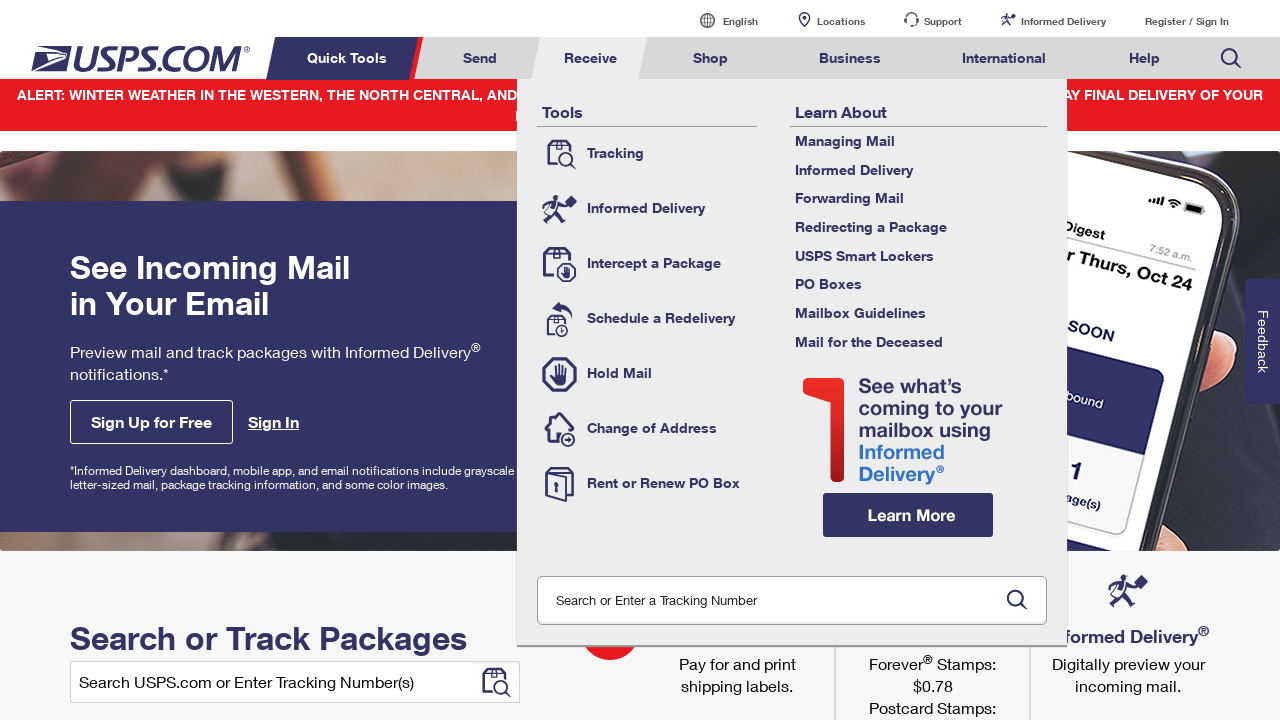

Re-retrieved navigation tabs after reload
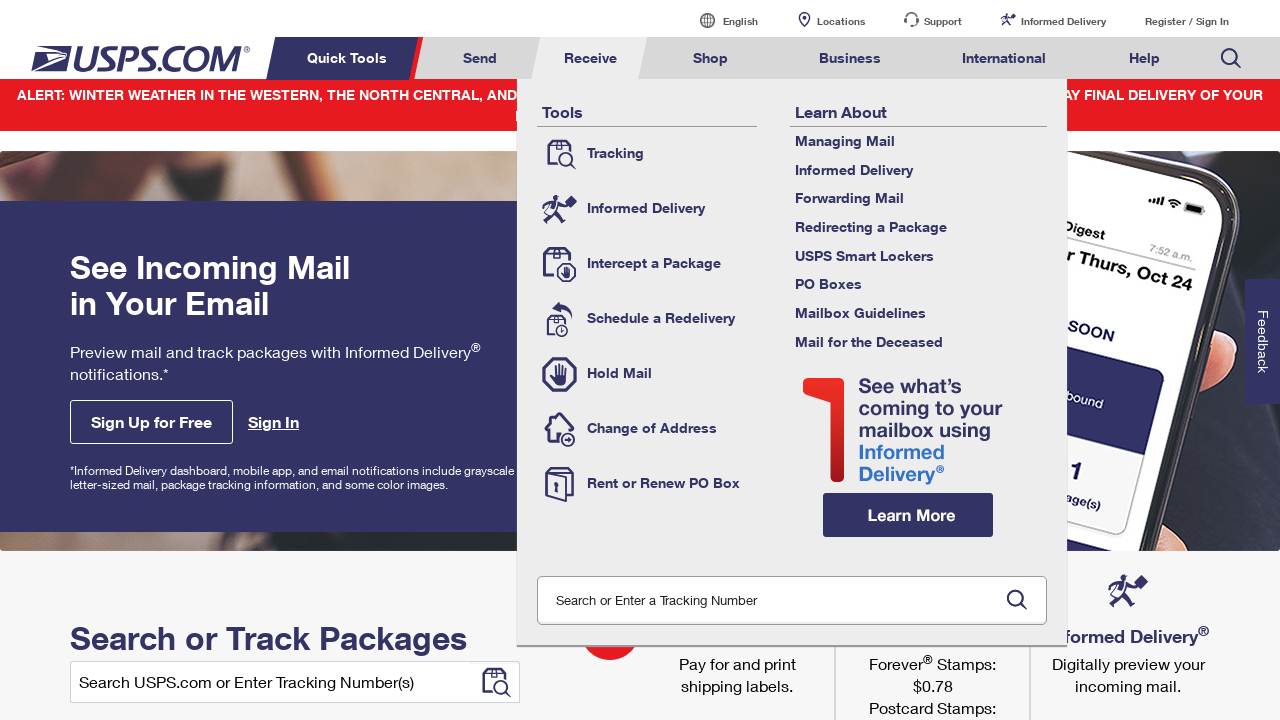

Clicked on navigation tab 4 at (711, 58) on li[class*='menuheader'] >> nth=3
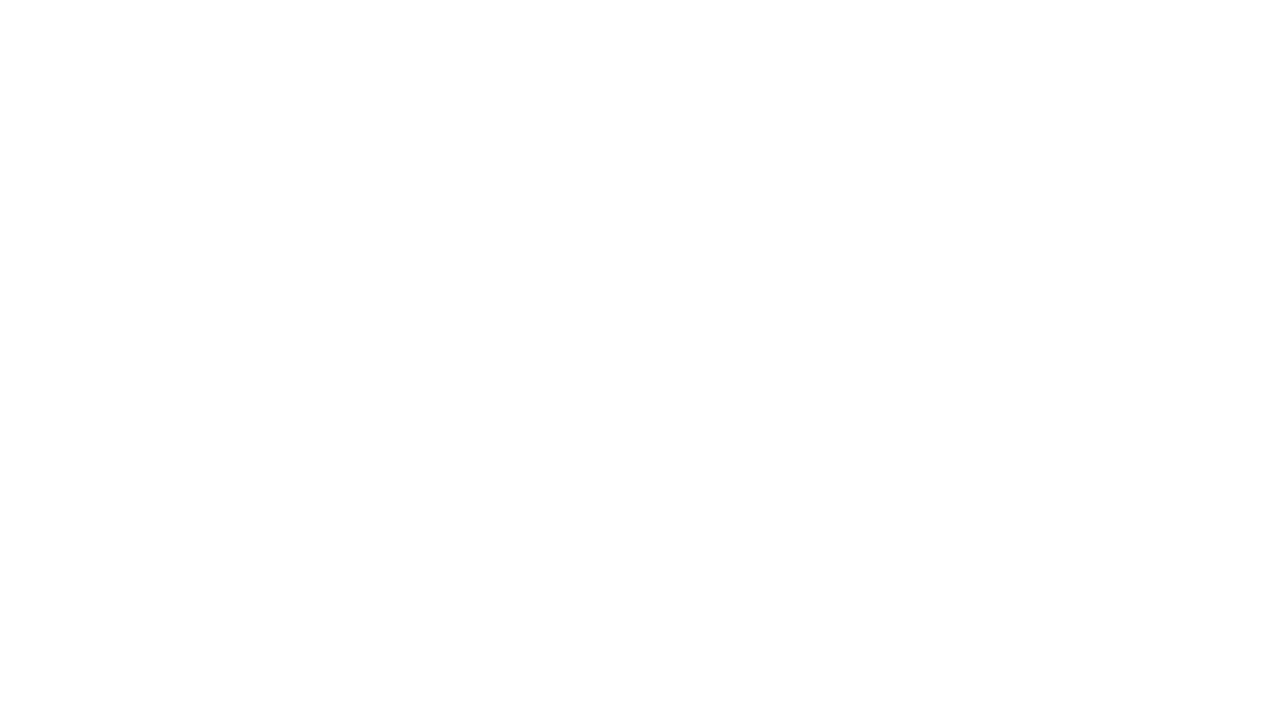

Navigated to USPS homepage for tab 5
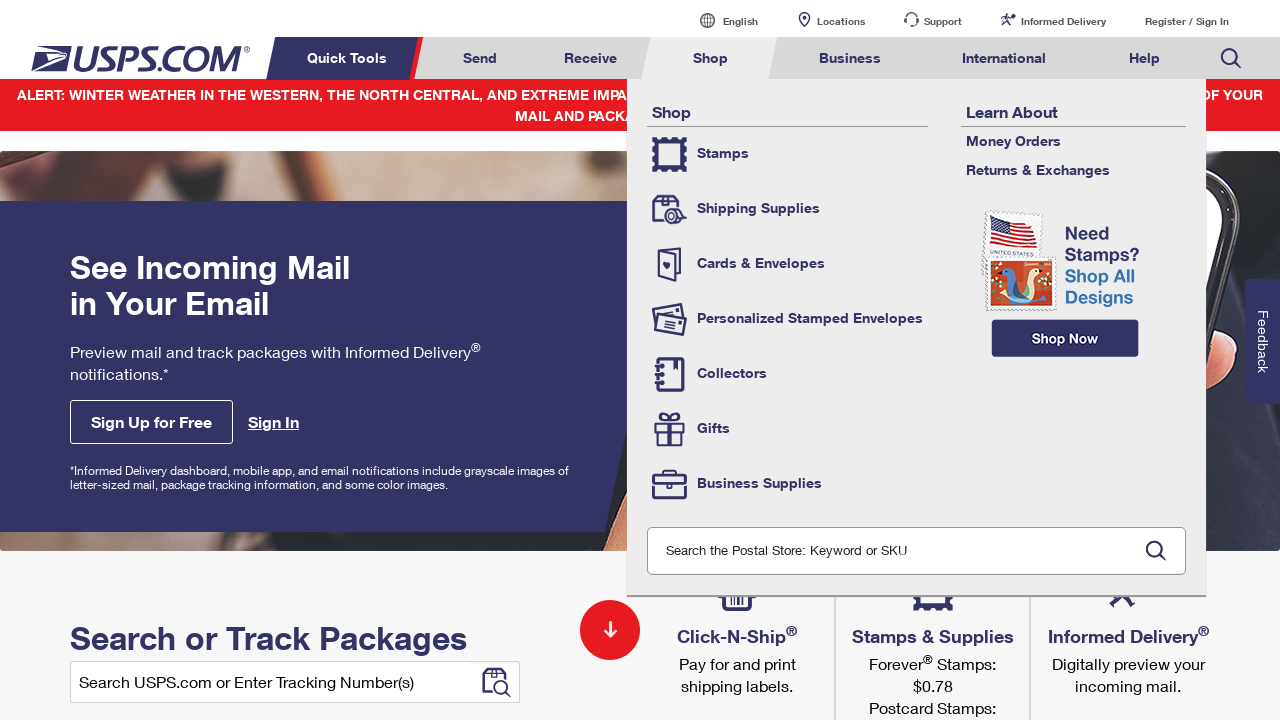

Waited for navigation tabs to reload
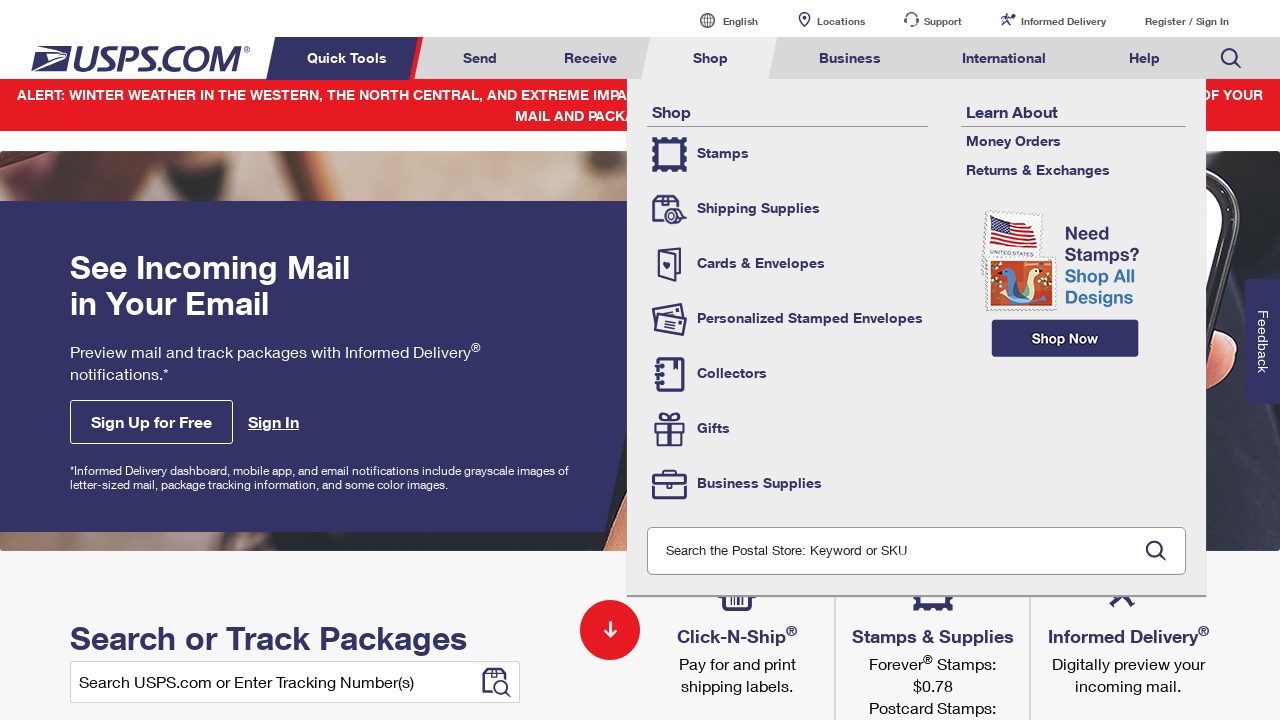

Re-retrieved navigation tabs after reload
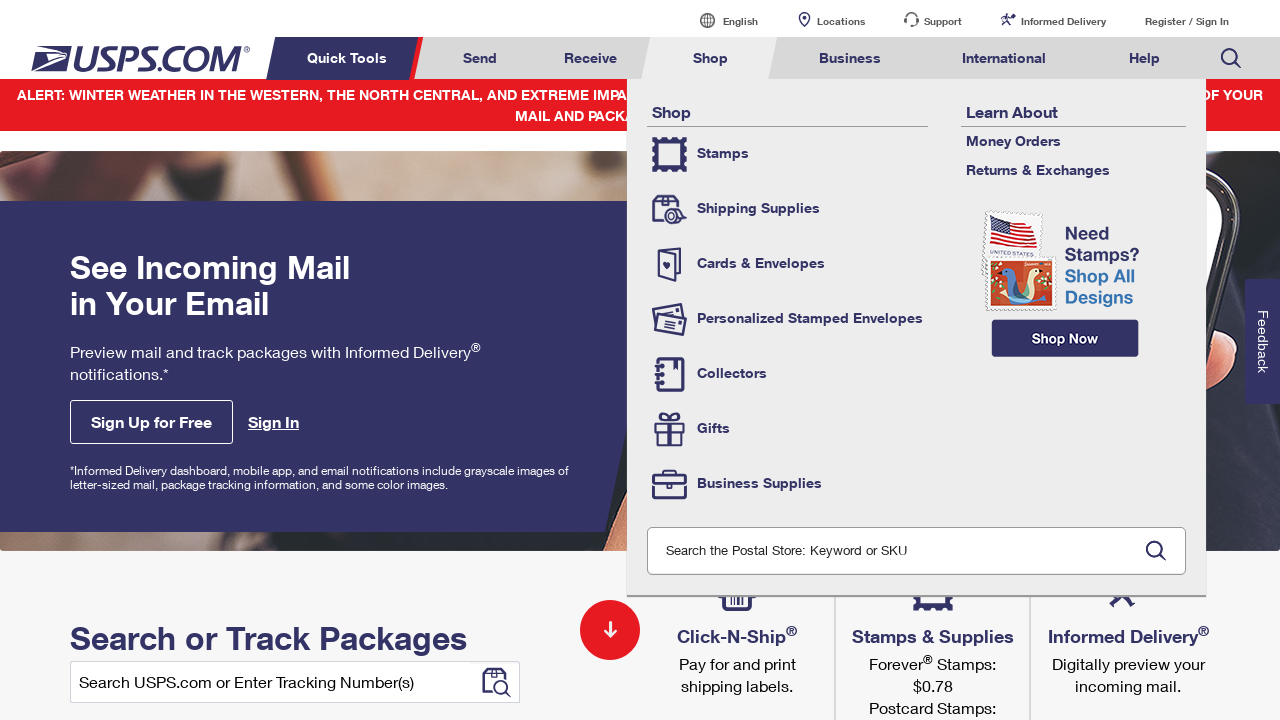

Clicked on navigation tab 5 at (850, 58) on li[class*='menuheader'] >> nth=4
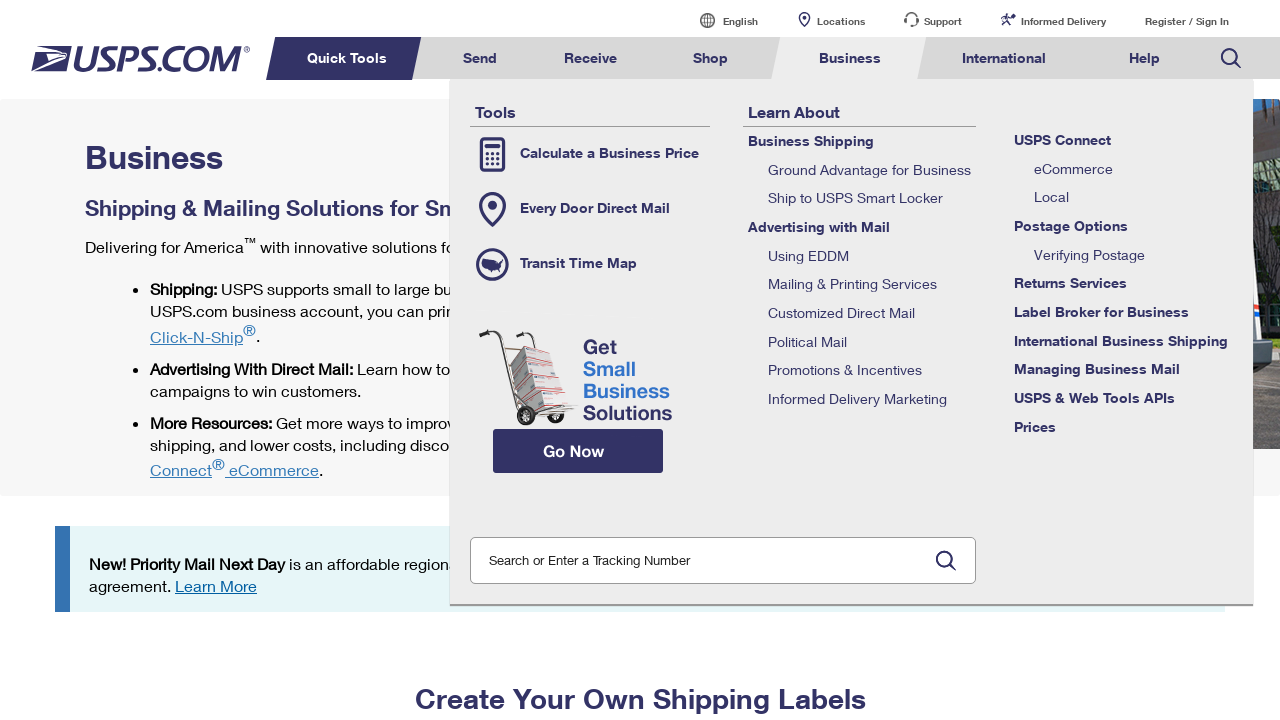

Navigated to USPS homepage for tab 6
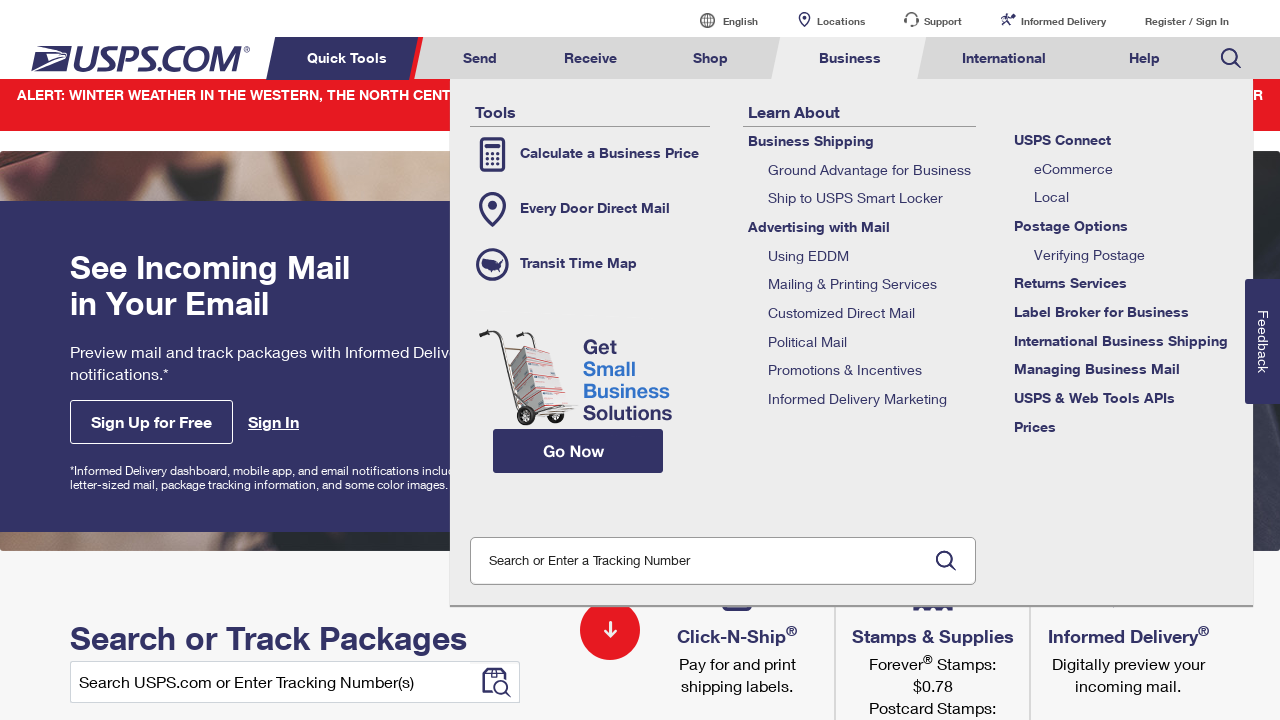

Waited for navigation tabs to reload
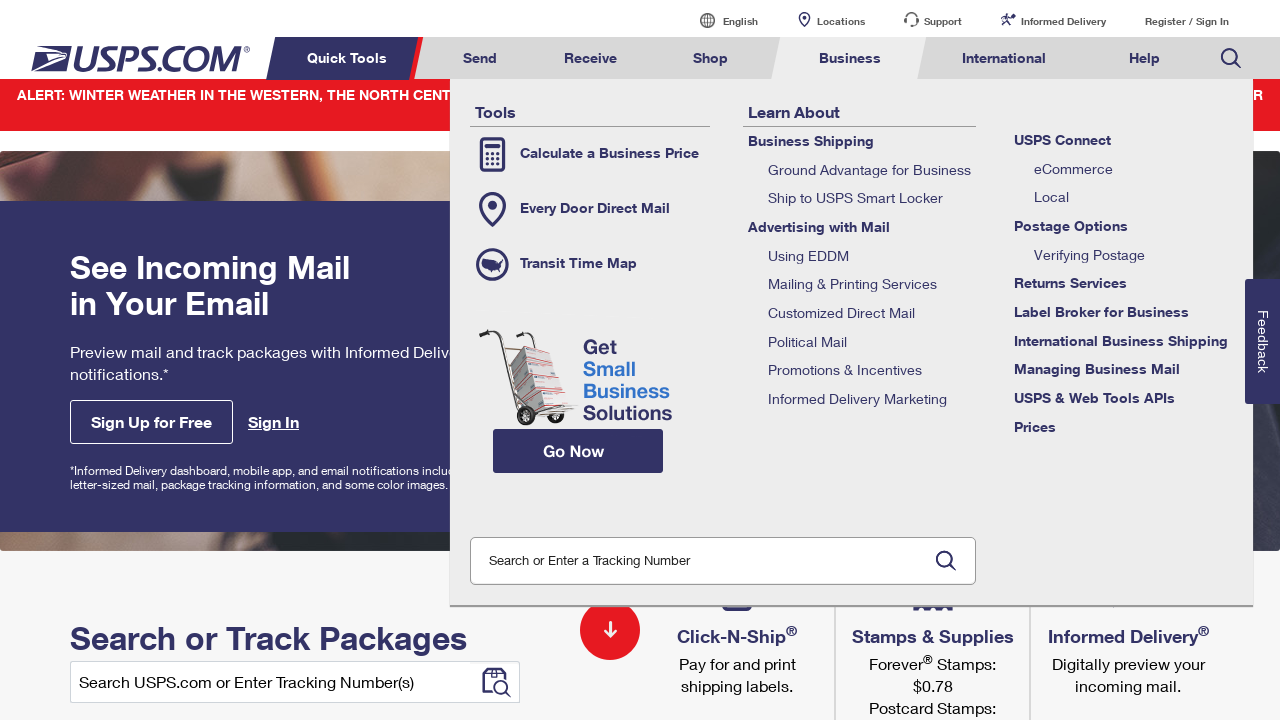

Re-retrieved navigation tabs after reload
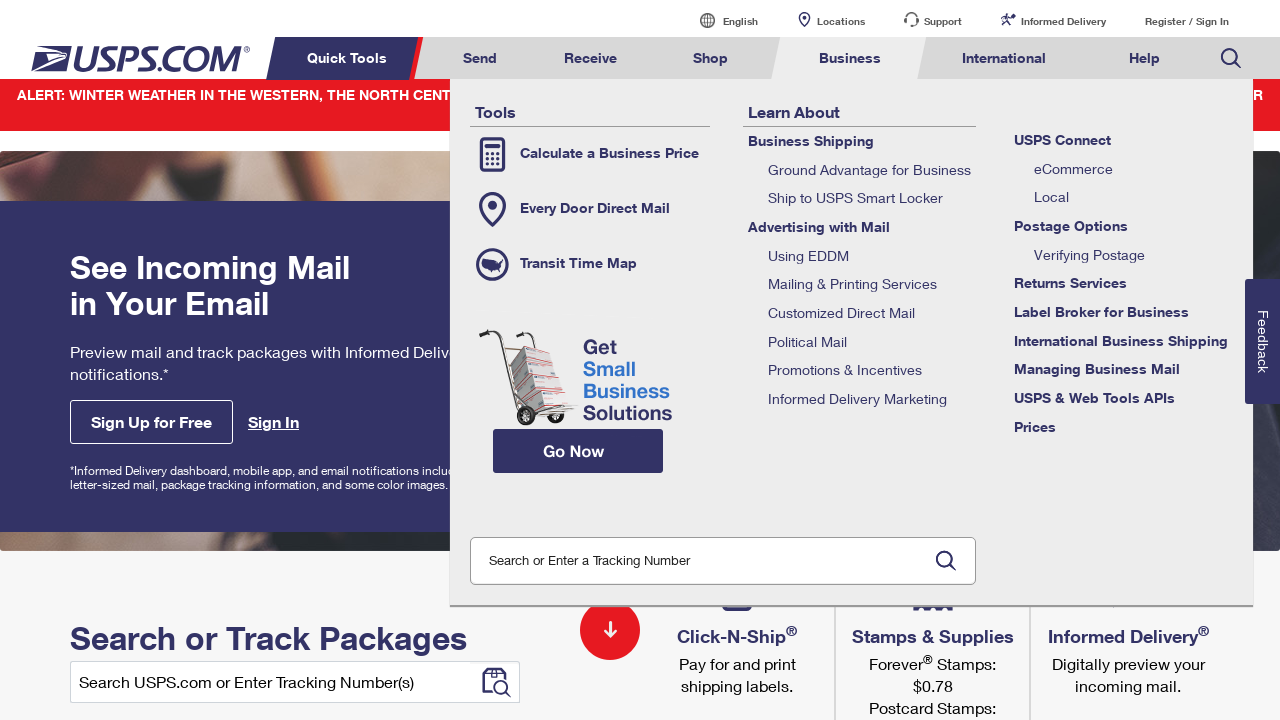

Clicked on navigation tab 6 at (1004, 58) on li[class*='menuheader'] >> nth=5
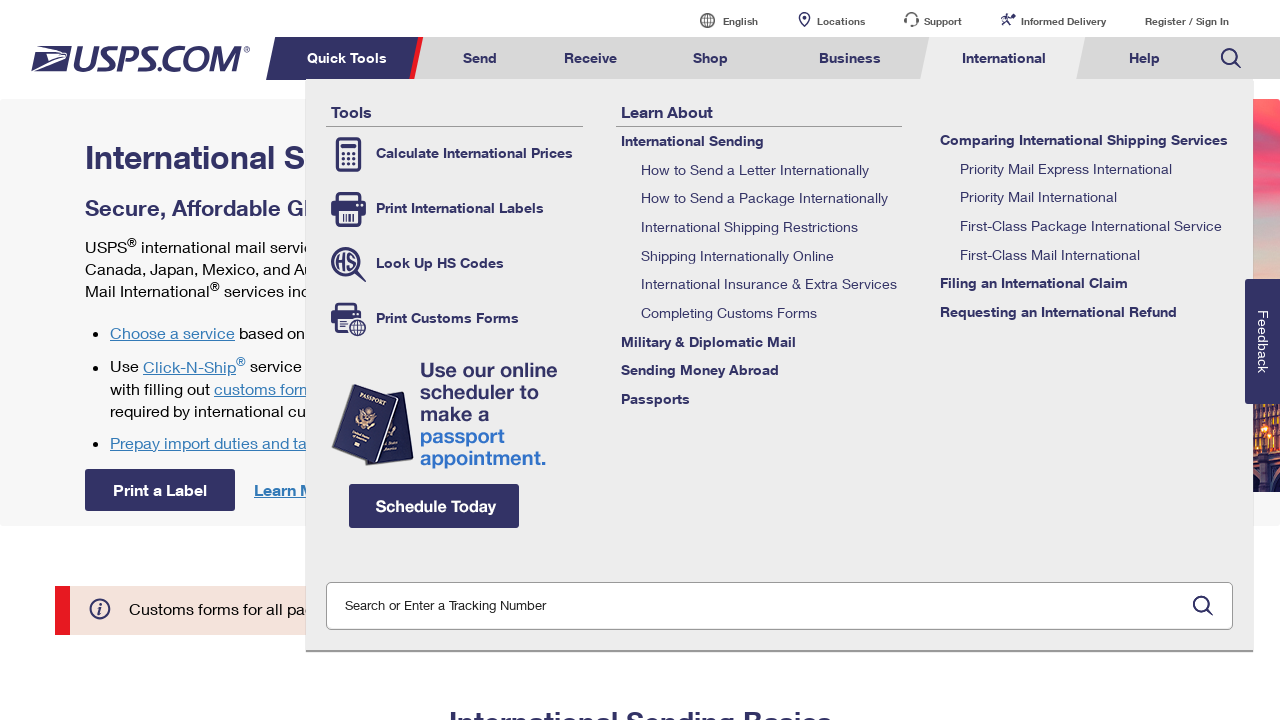

Navigated to USPS homepage for tab 7
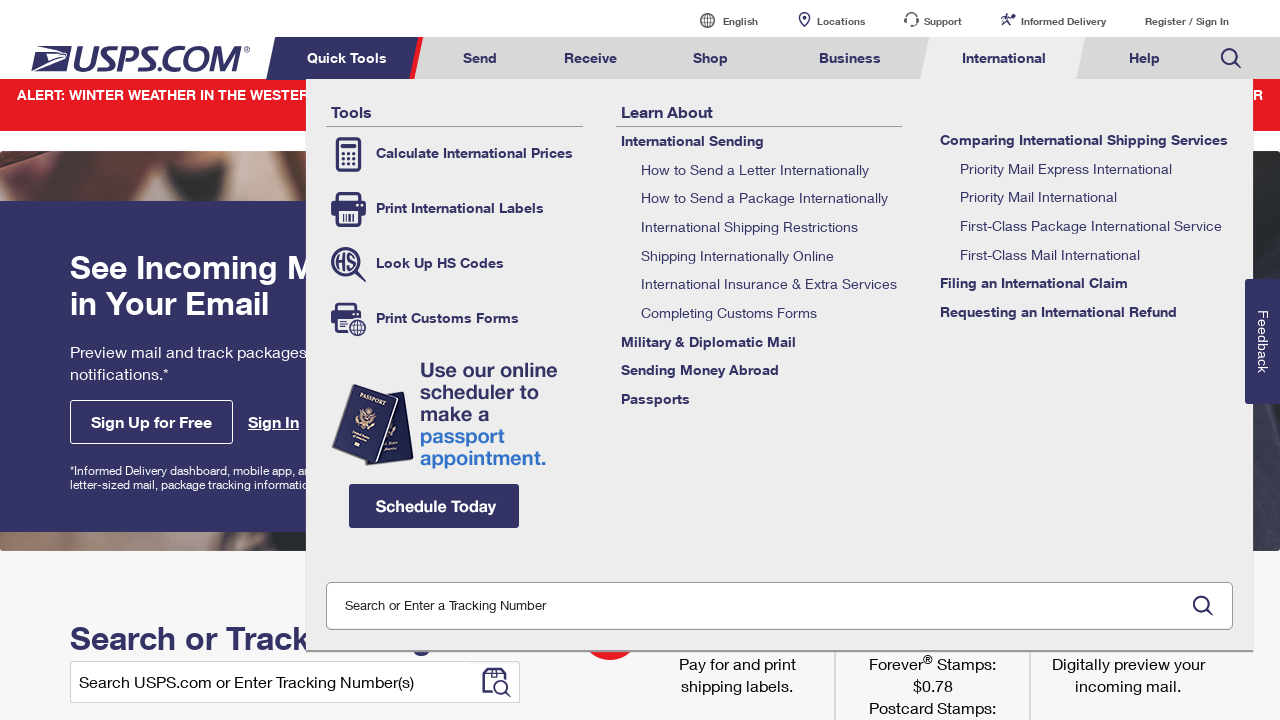

Waited for navigation tabs to reload
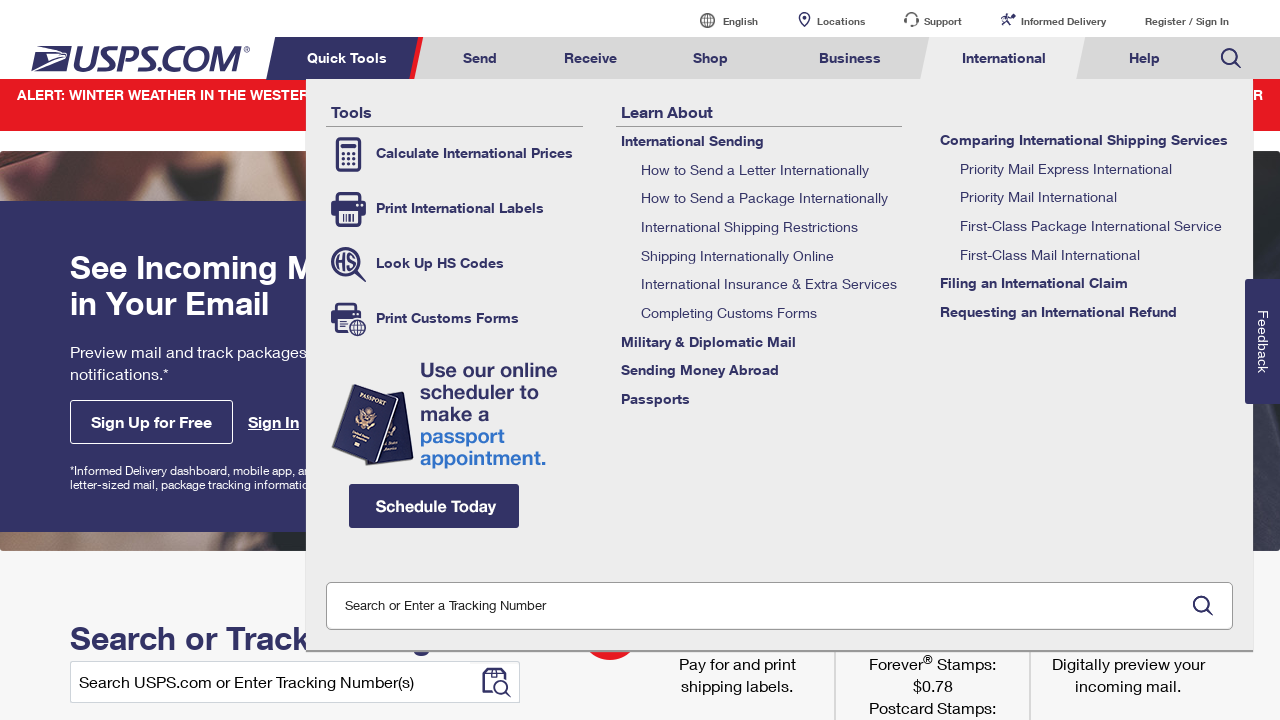

Re-retrieved navigation tabs after reload
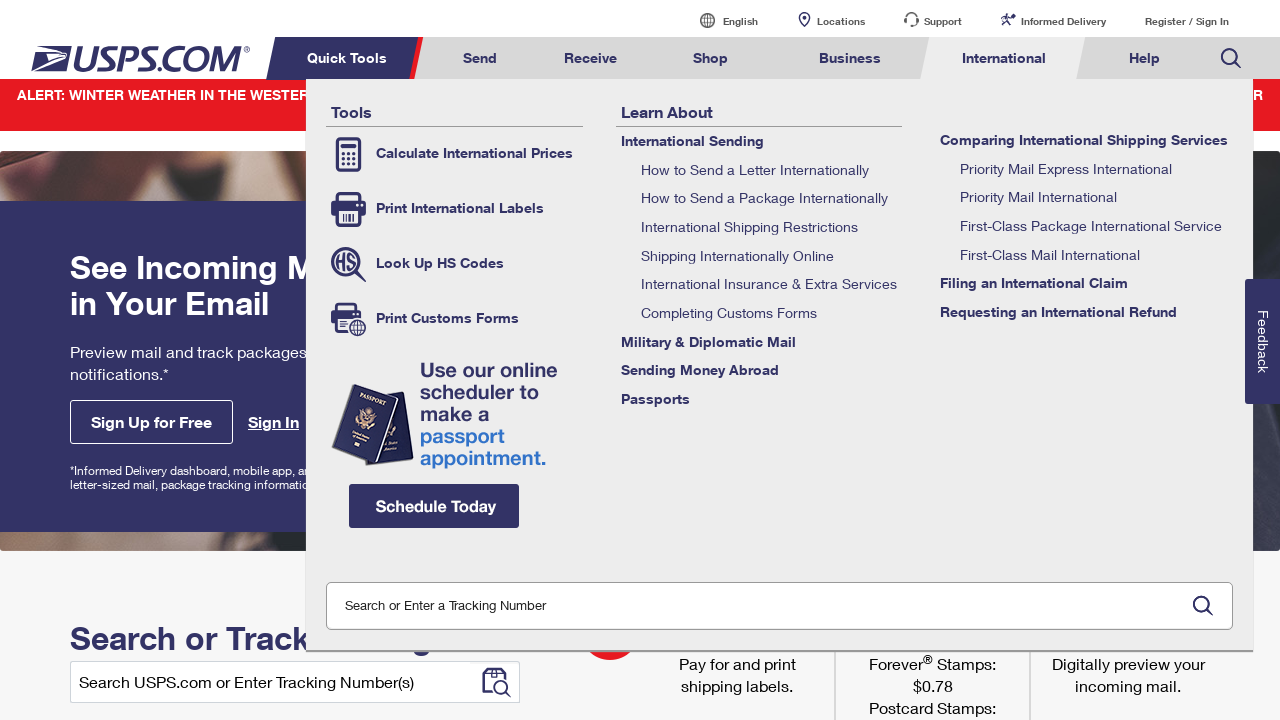

Clicked on navigation tab 7 at (1144, 58) on li[class*='menuheader'] >> nth=6
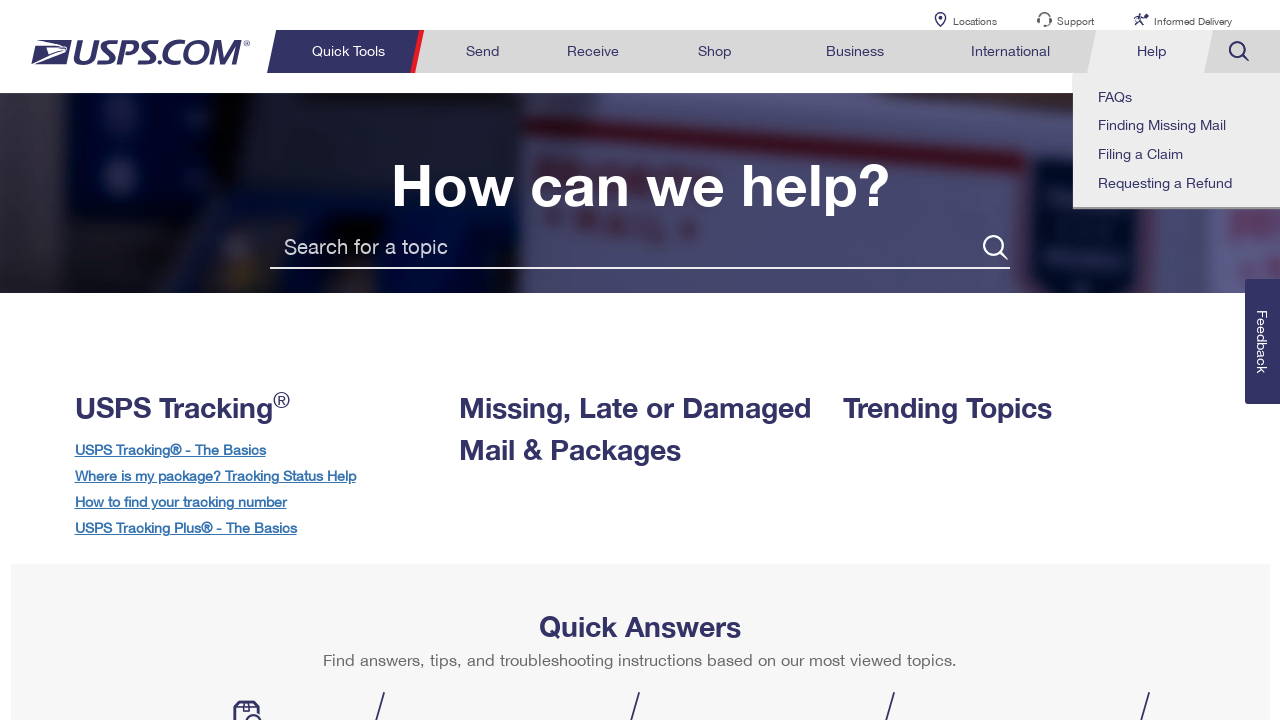

Navigated to USPS homepage for tab 8
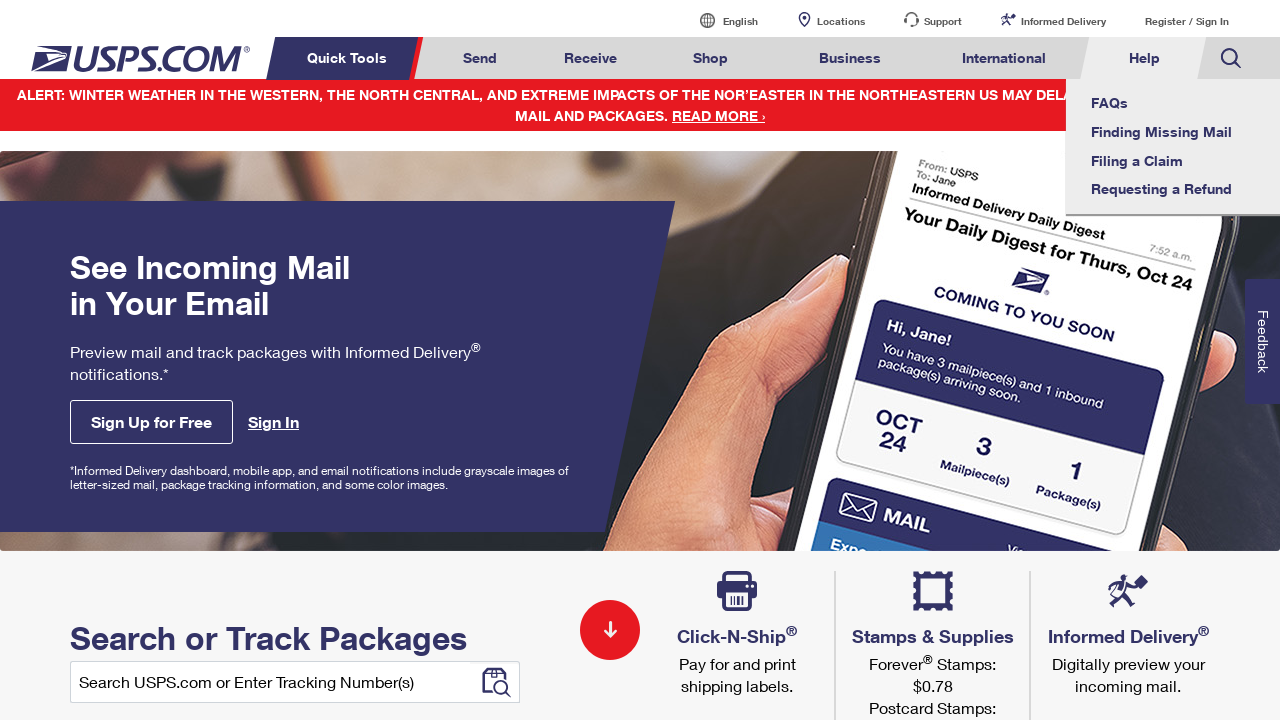

Waited for navigation tabs to reload
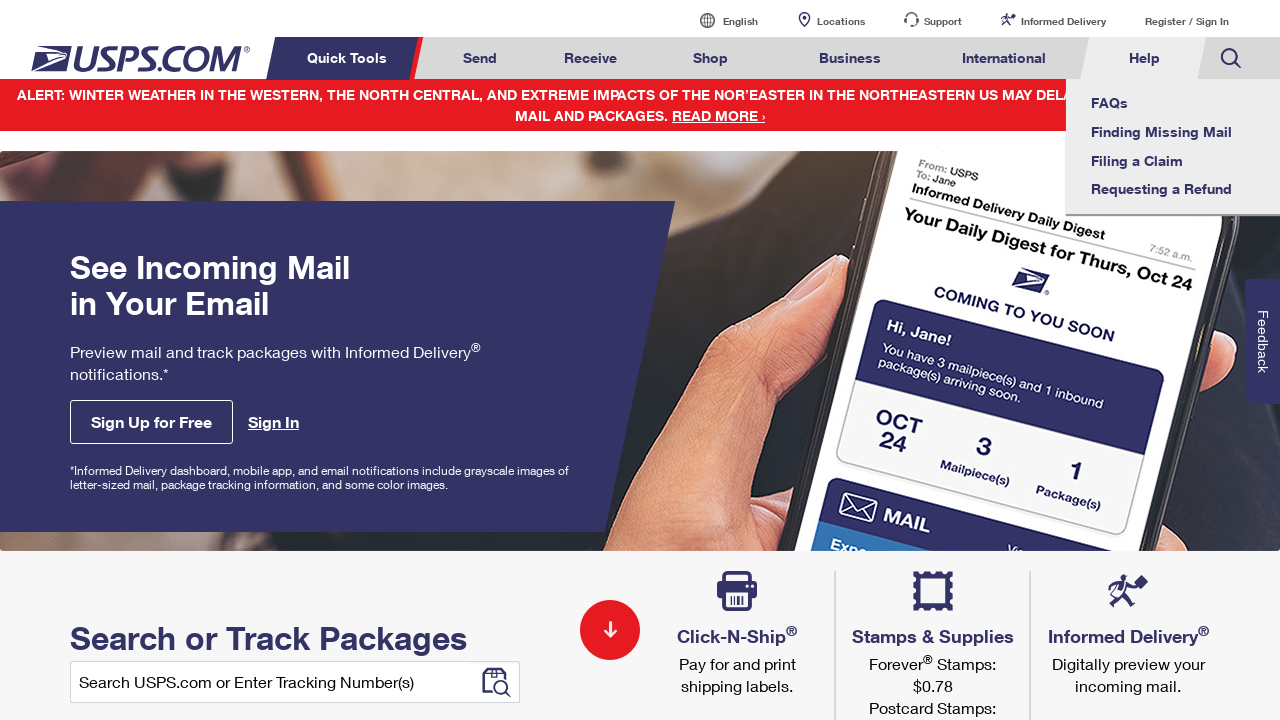

Re-retrieved navigation tabs after reload
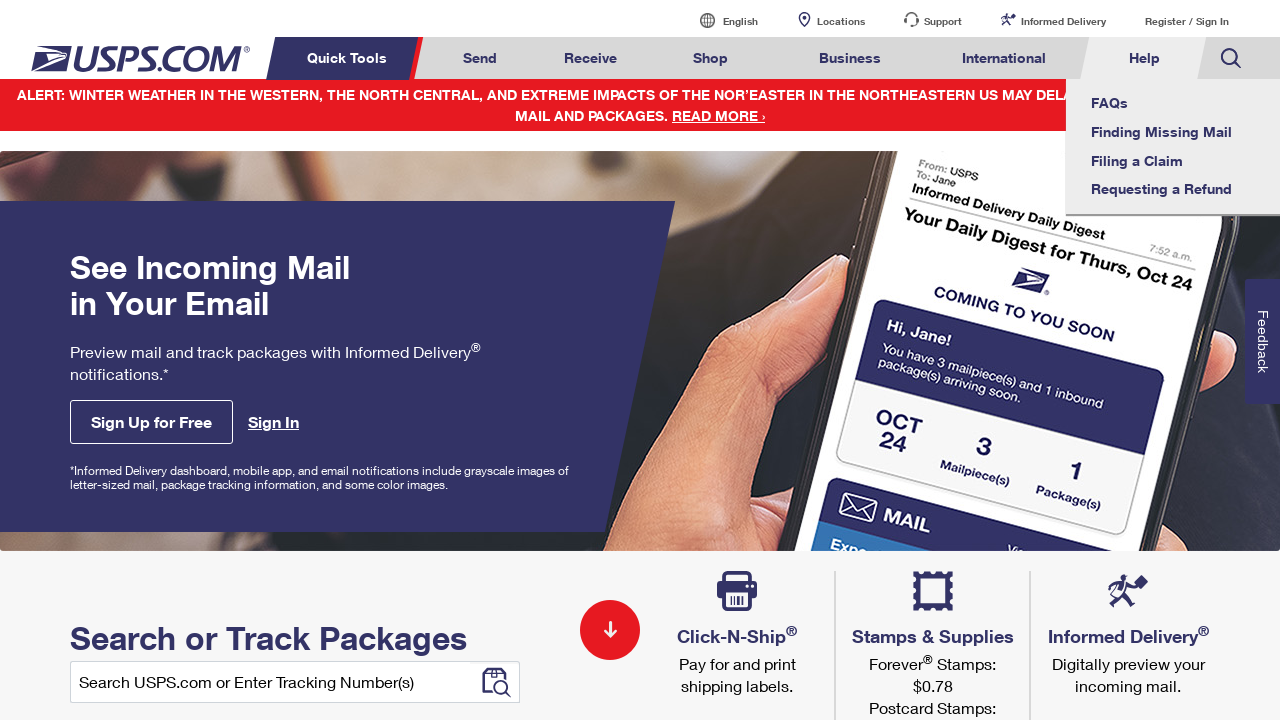

Clicked on navigation tab 8 at (1231, 58) on li[class*='menuheader'] >> nth=7
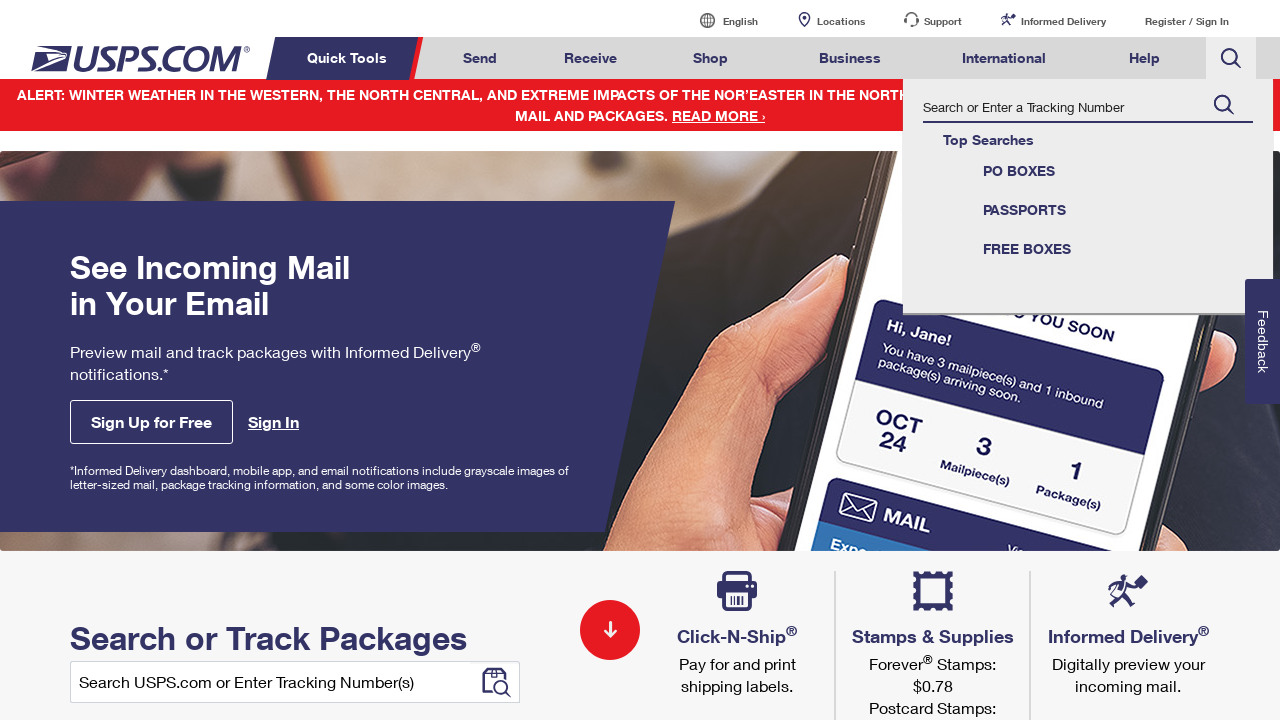

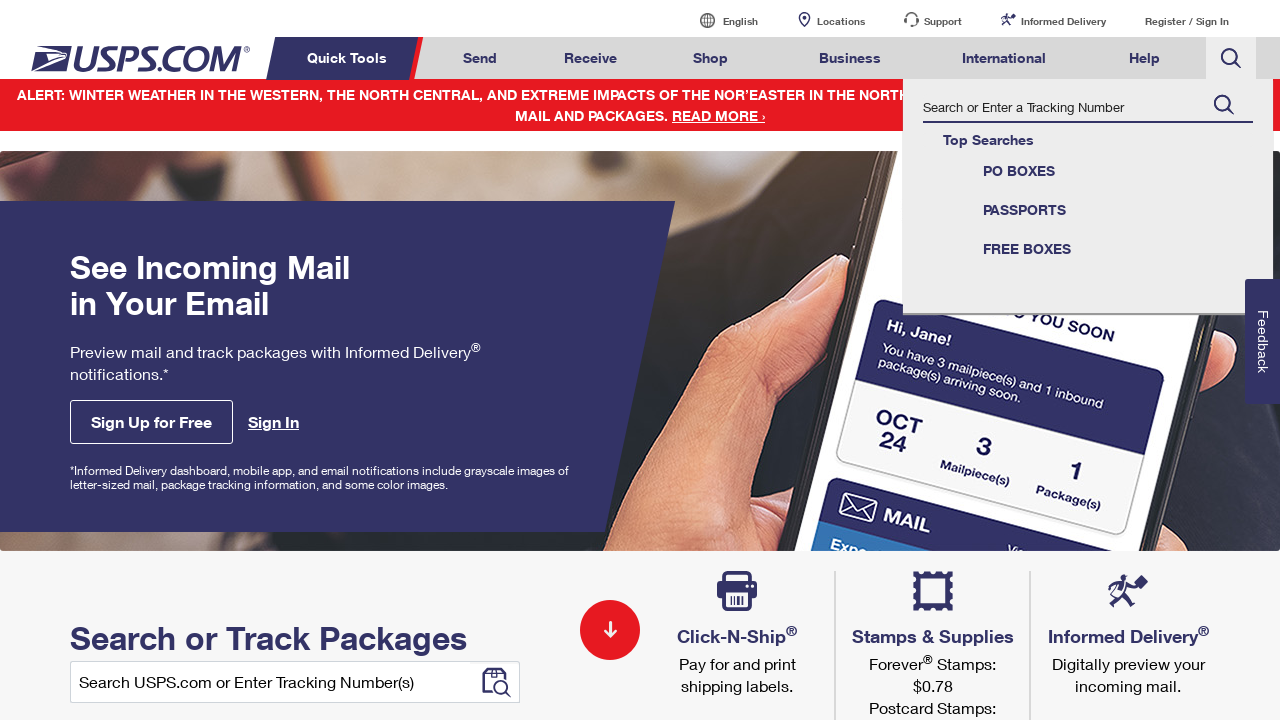